Tests drag and drop functionality by dragging an element from source to destination on jQuery UI demo page

Starting URL: https://jqueryui.com/resources/demos/droppable/default.html

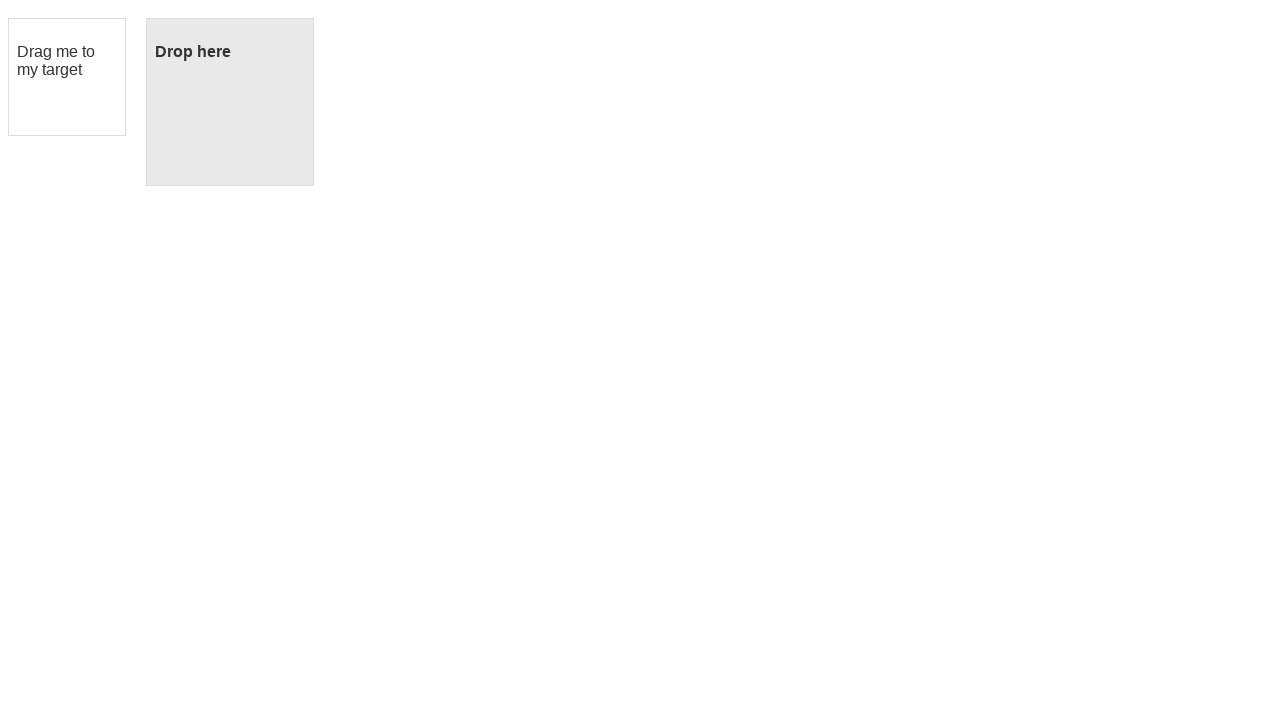

Located draggable source element
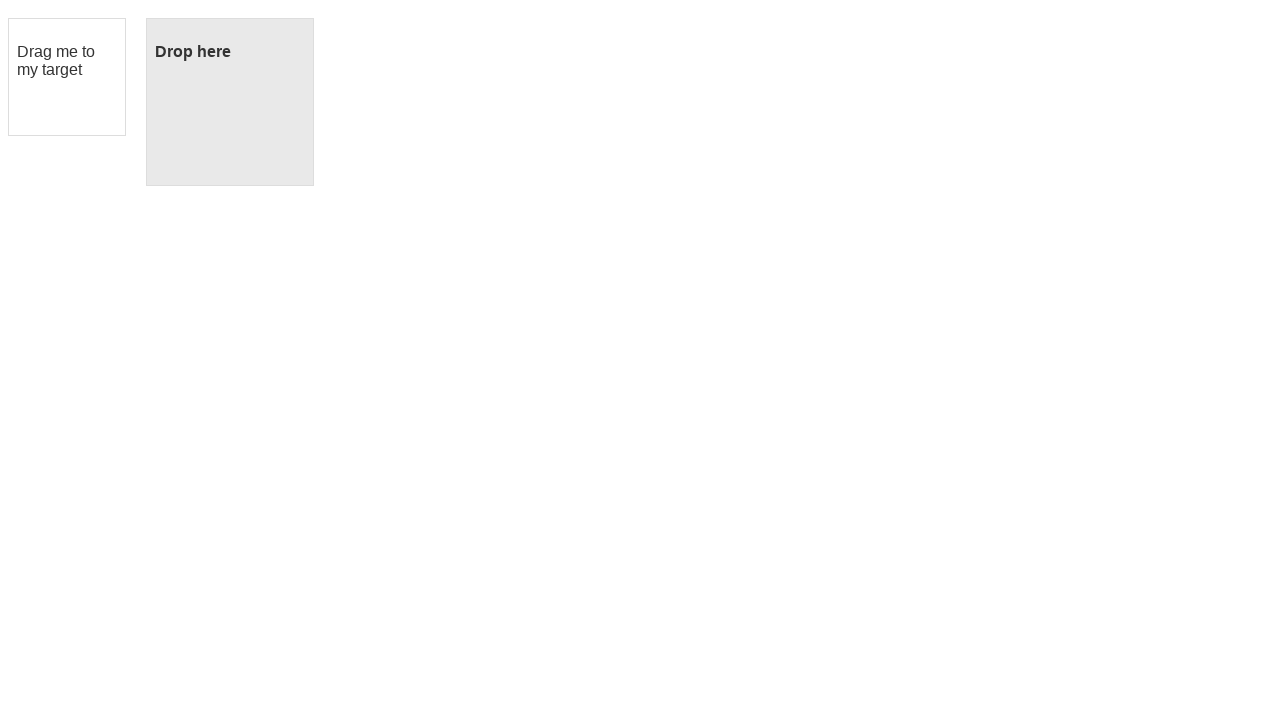

Located droppable destination element
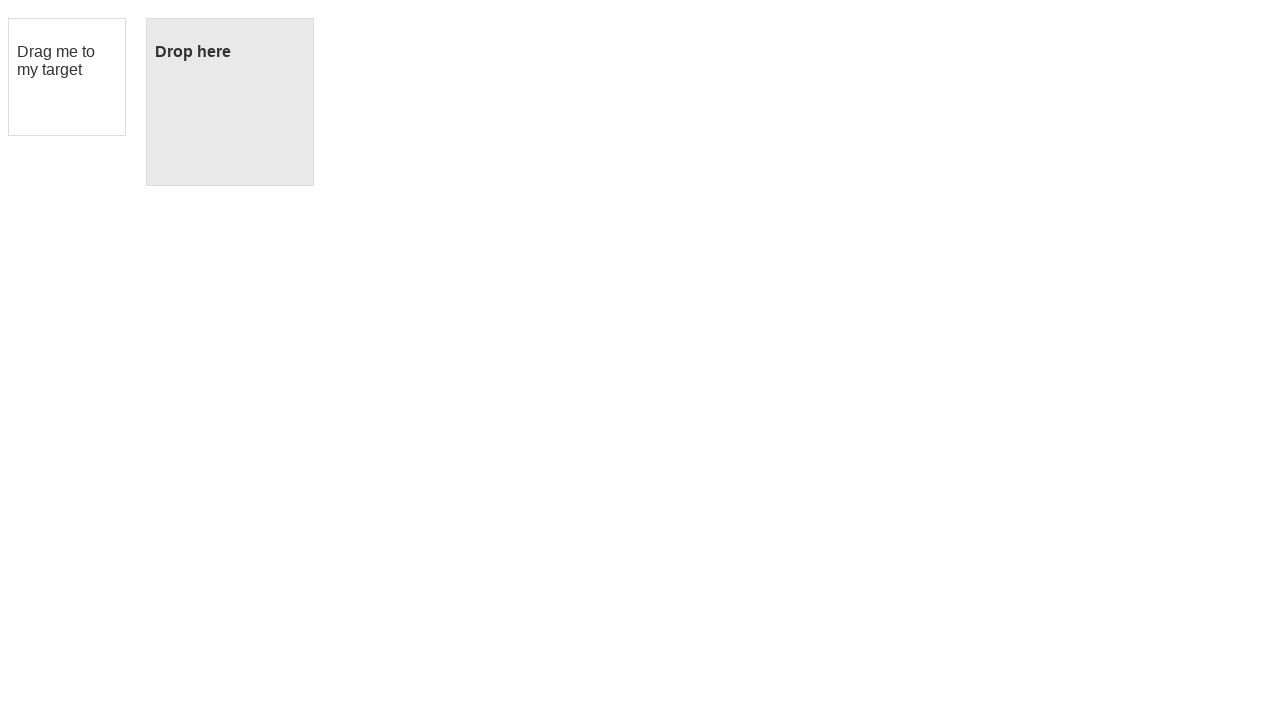

Performed drag and drop from source to destination at (230, 102)
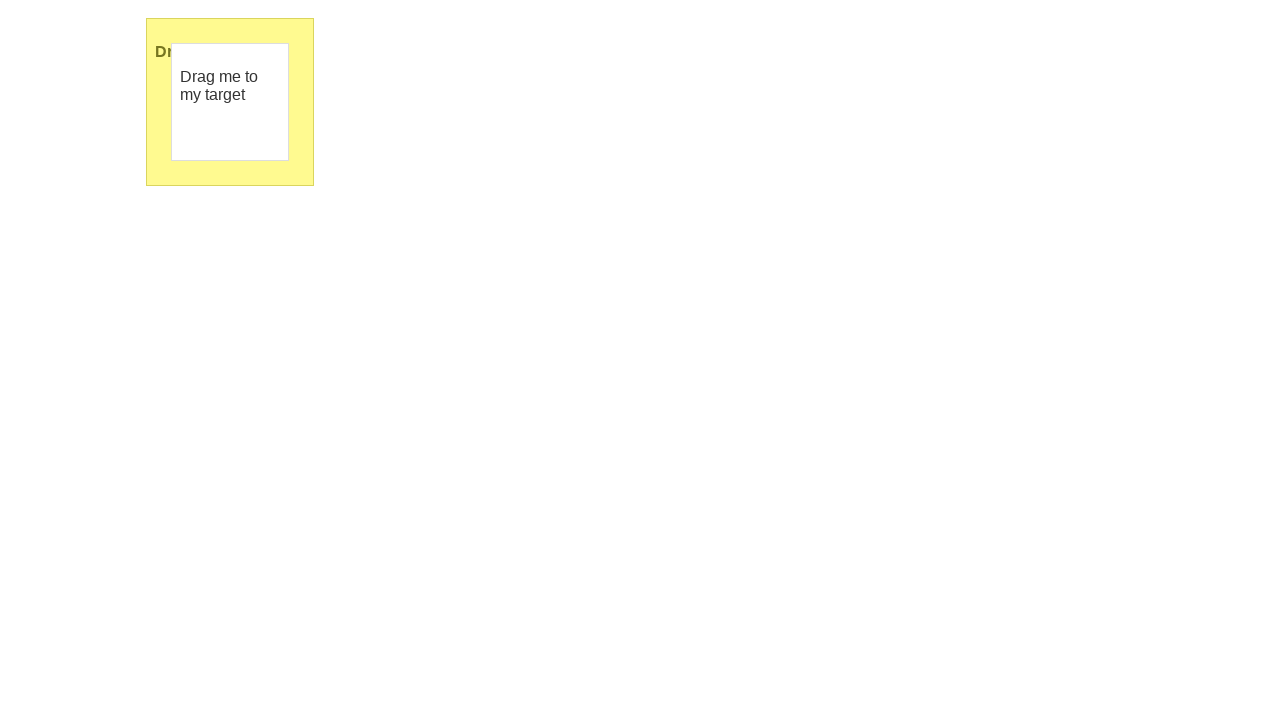

Waited for drop animation to complete
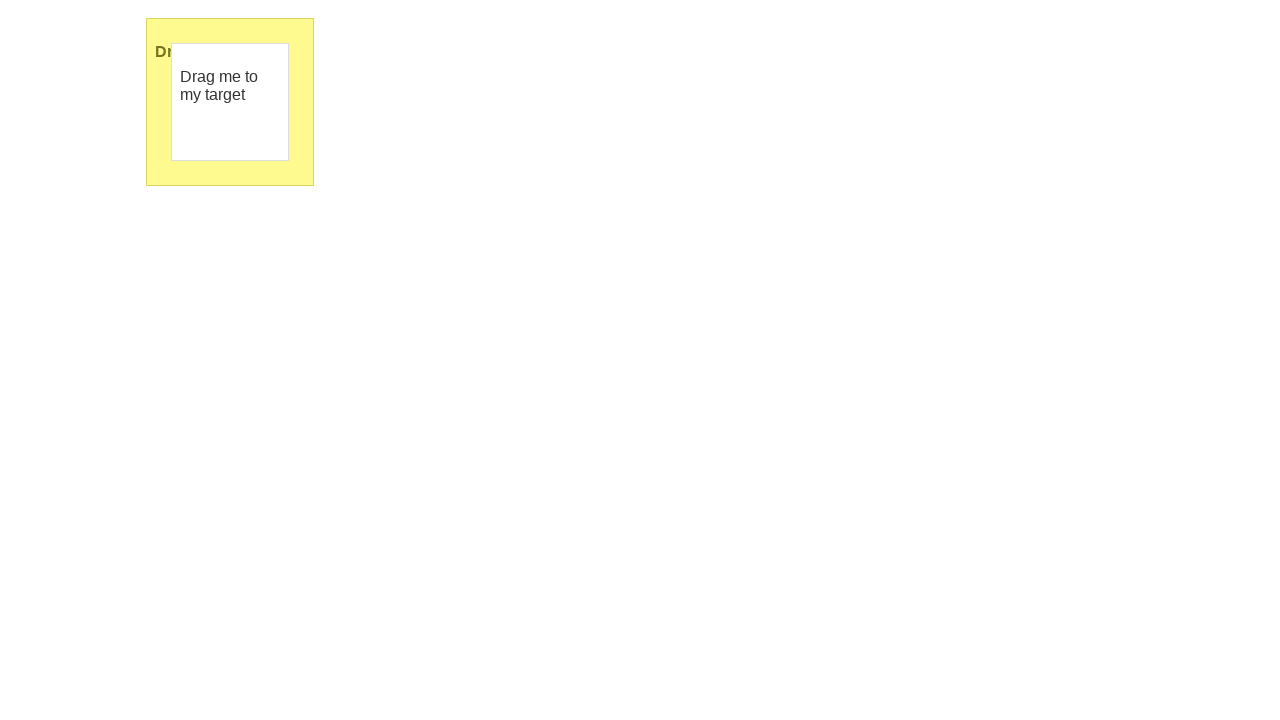

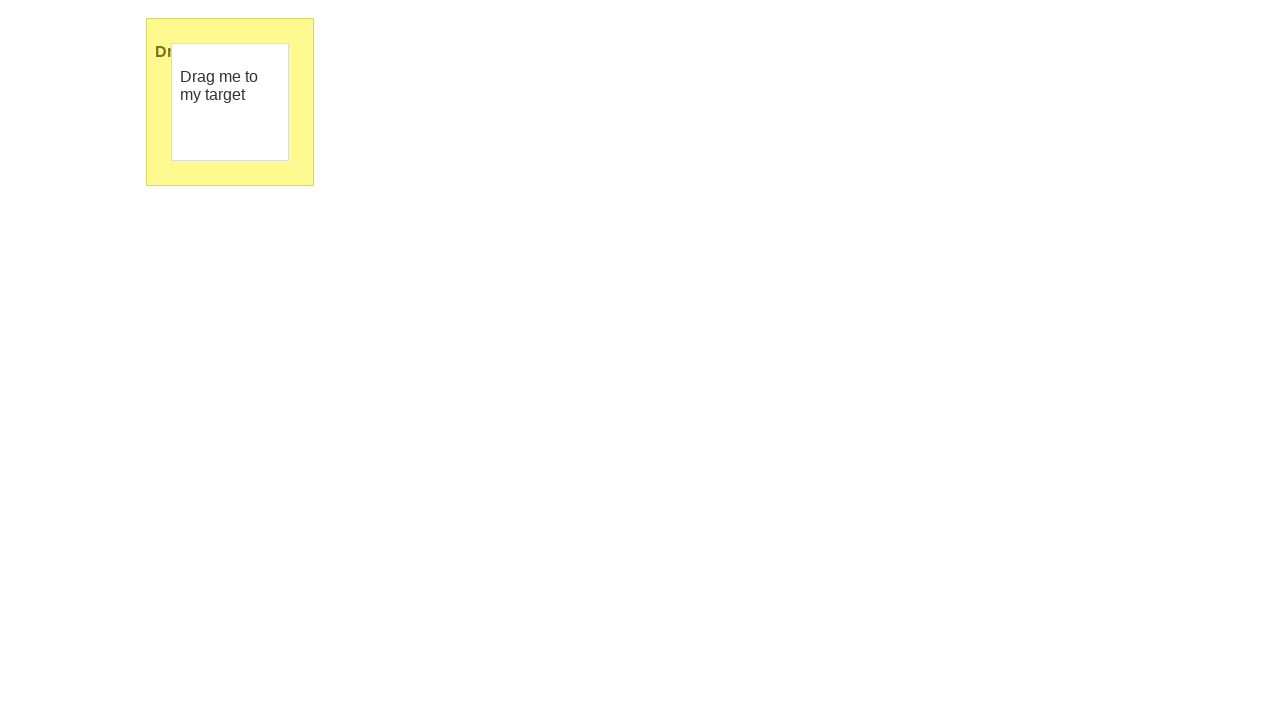